Tests navigation to the IISC (Indian Institute of Science) departments page by hovering over the Academics menu and clicking on Departments link, then verifying the department list is displayed.

Starting URL: https://iisc.ac.in/

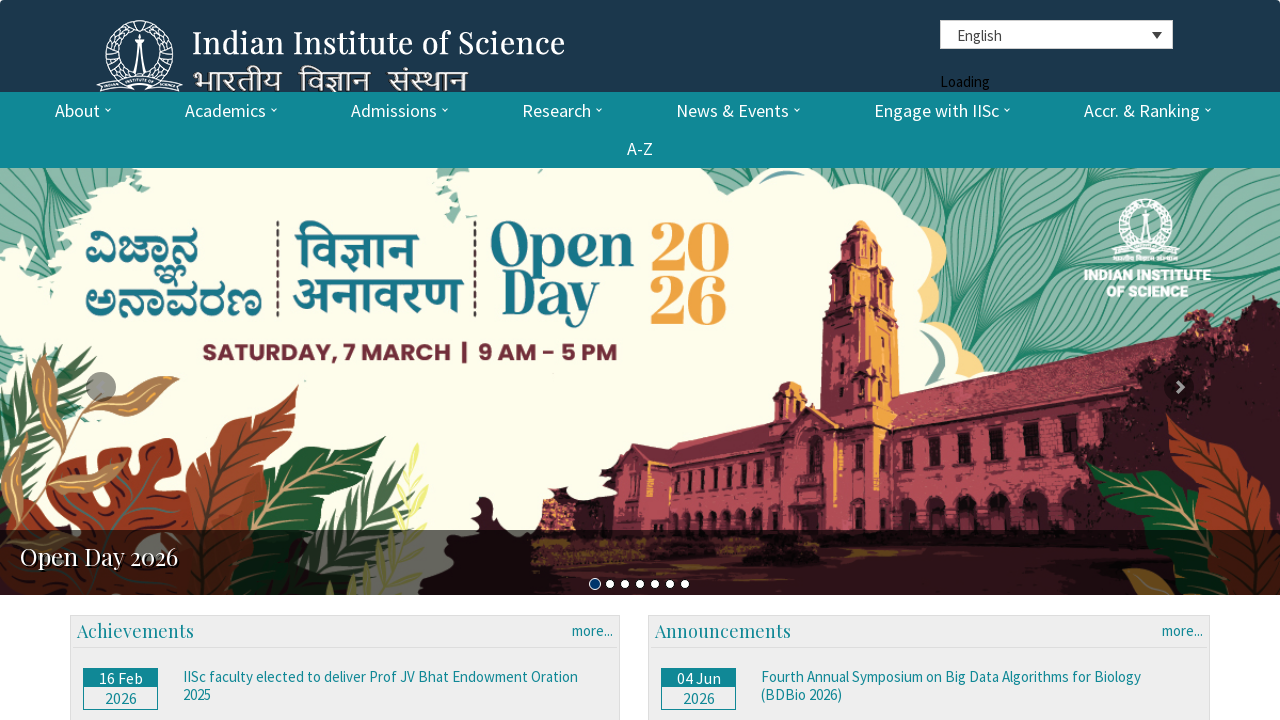

Hovered over Academics menu link to reveal dropdown at (238, 111) on (//a[contains(@href,'academics')])[1]
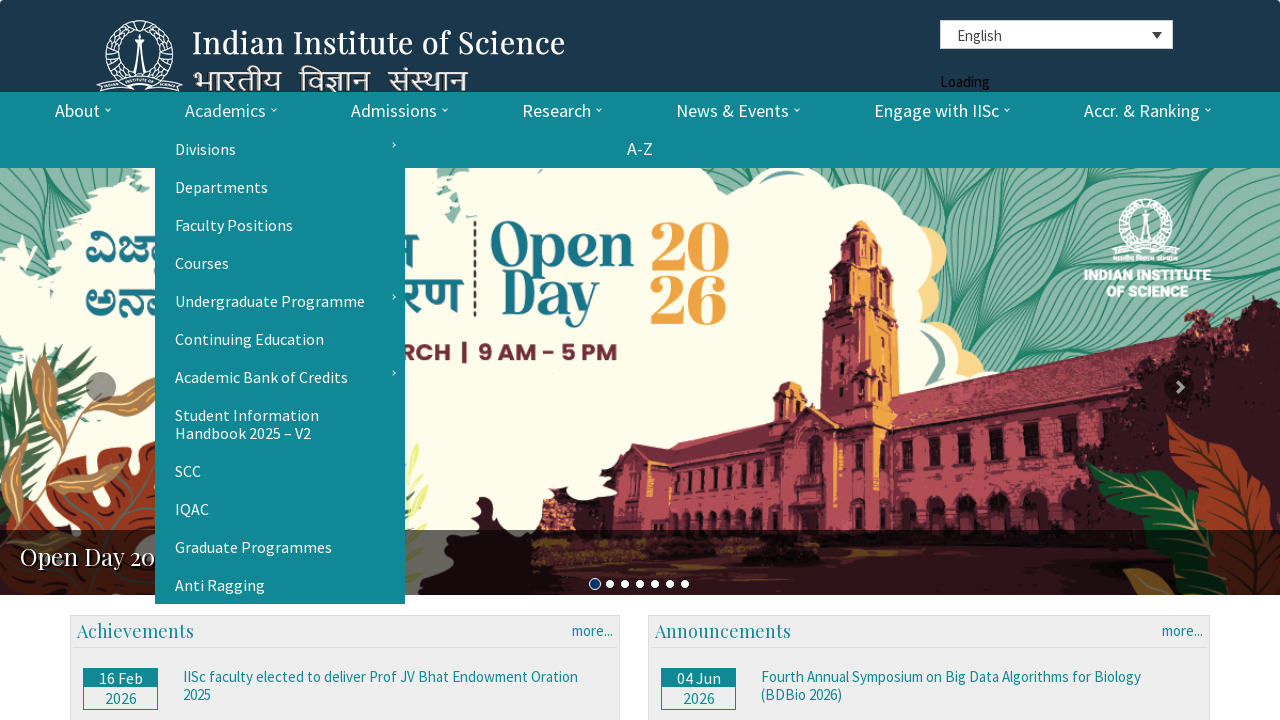

Waited 2 seconds for dropdown menu to appear
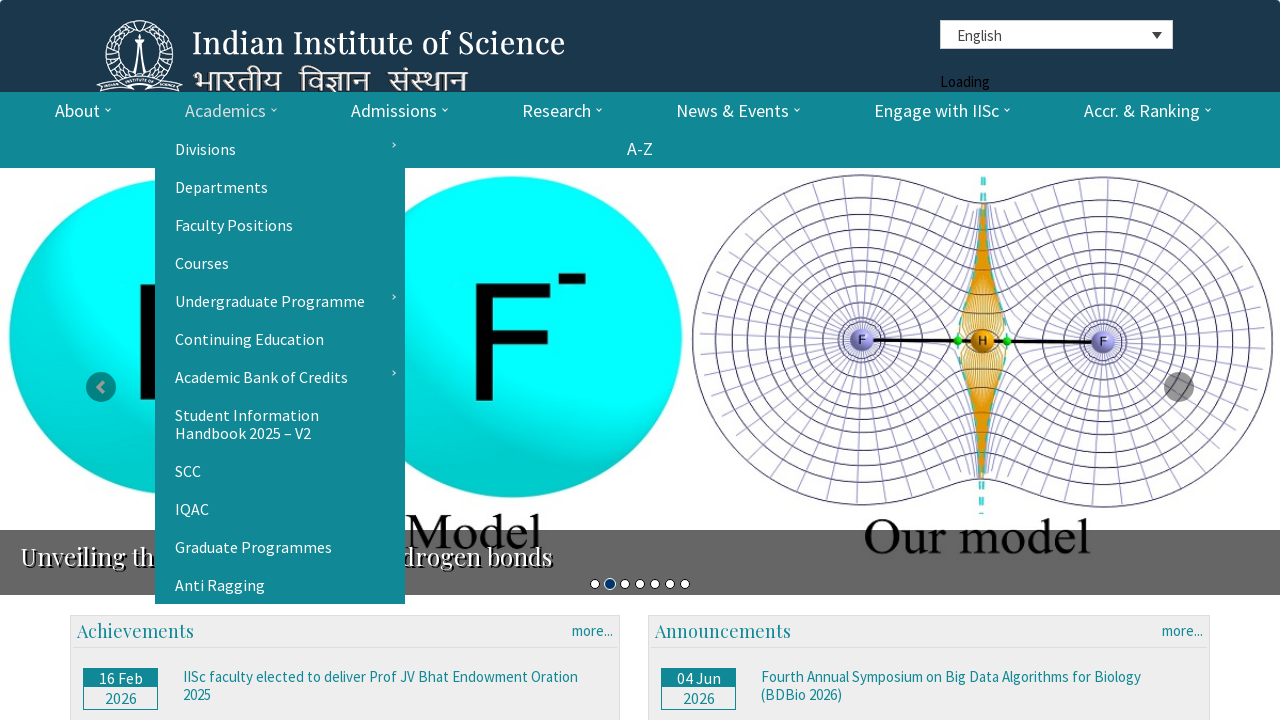

Clicked on Departments link in the dropdown menu at (280, 187) on xpath=//a[text()='Departments']
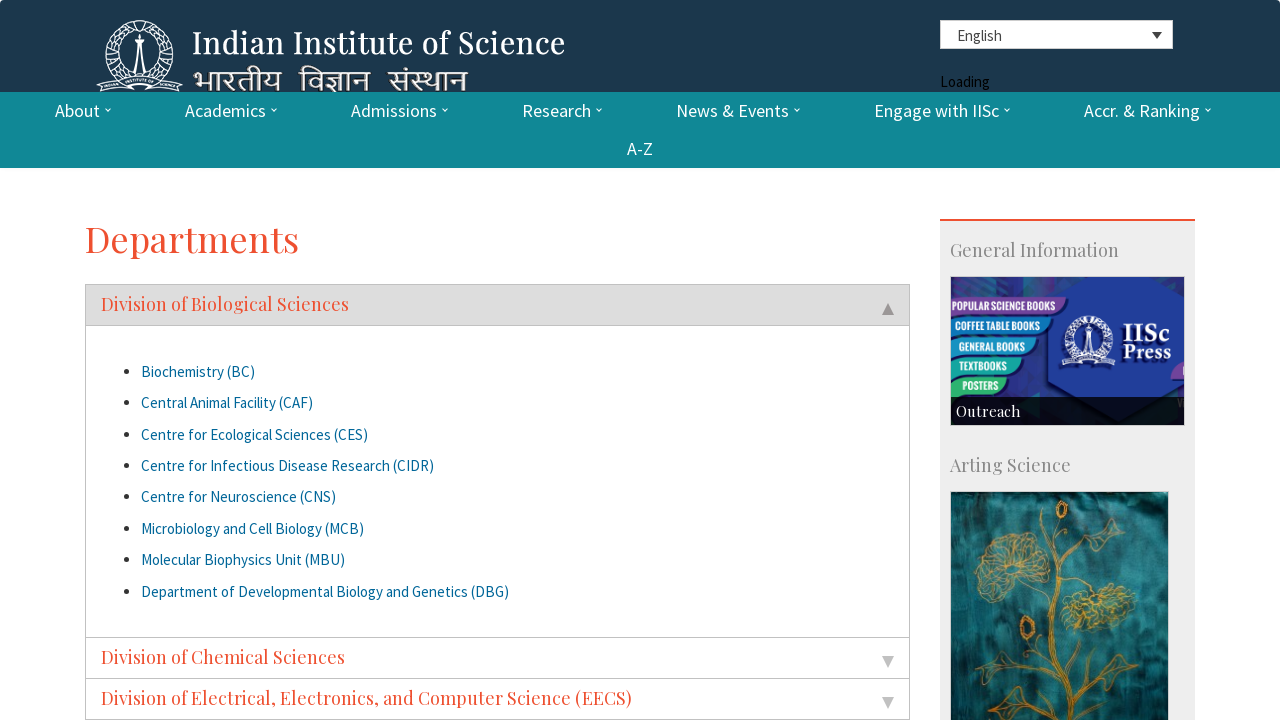

Departments page loaded and header 'Departments' is visible
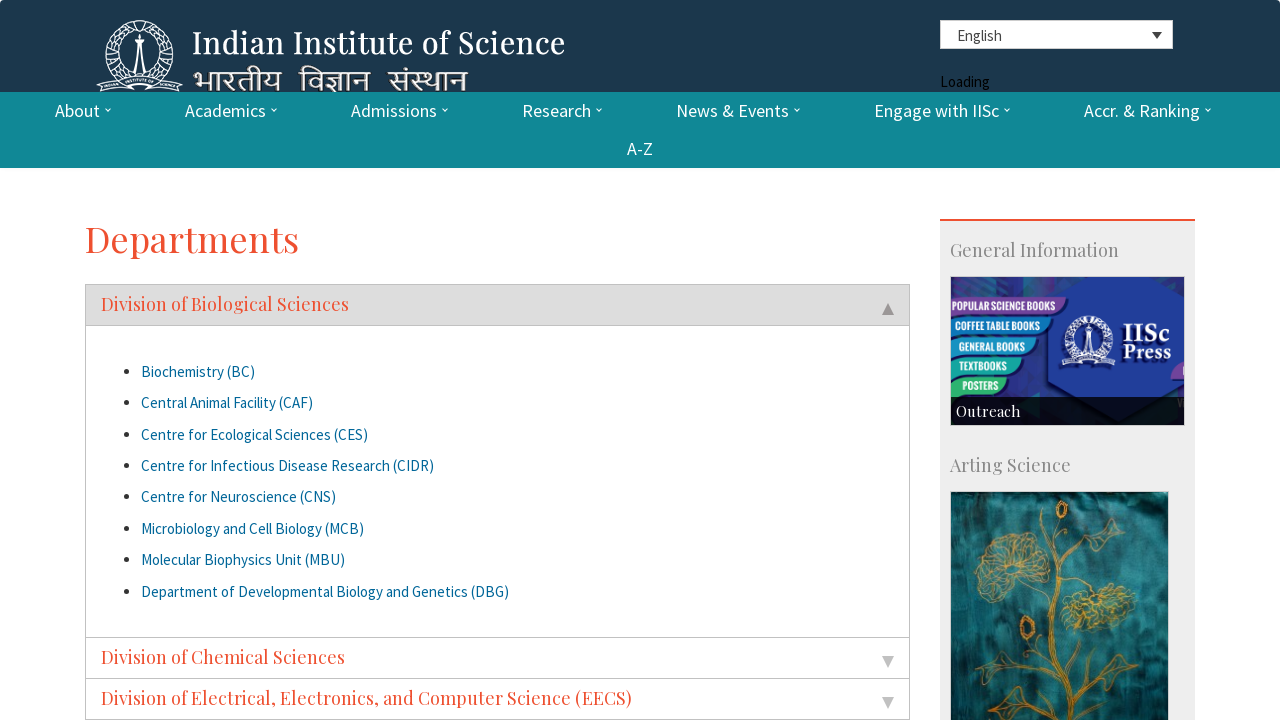

Department list items are displayed on the page
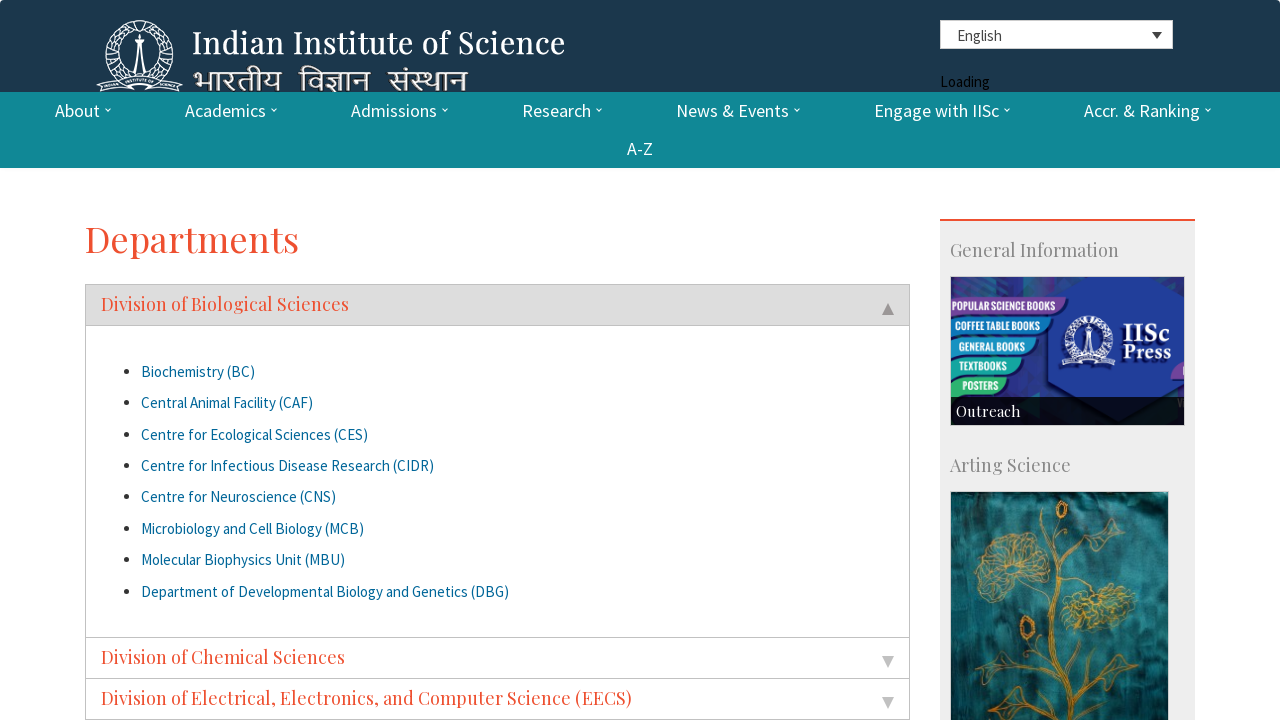

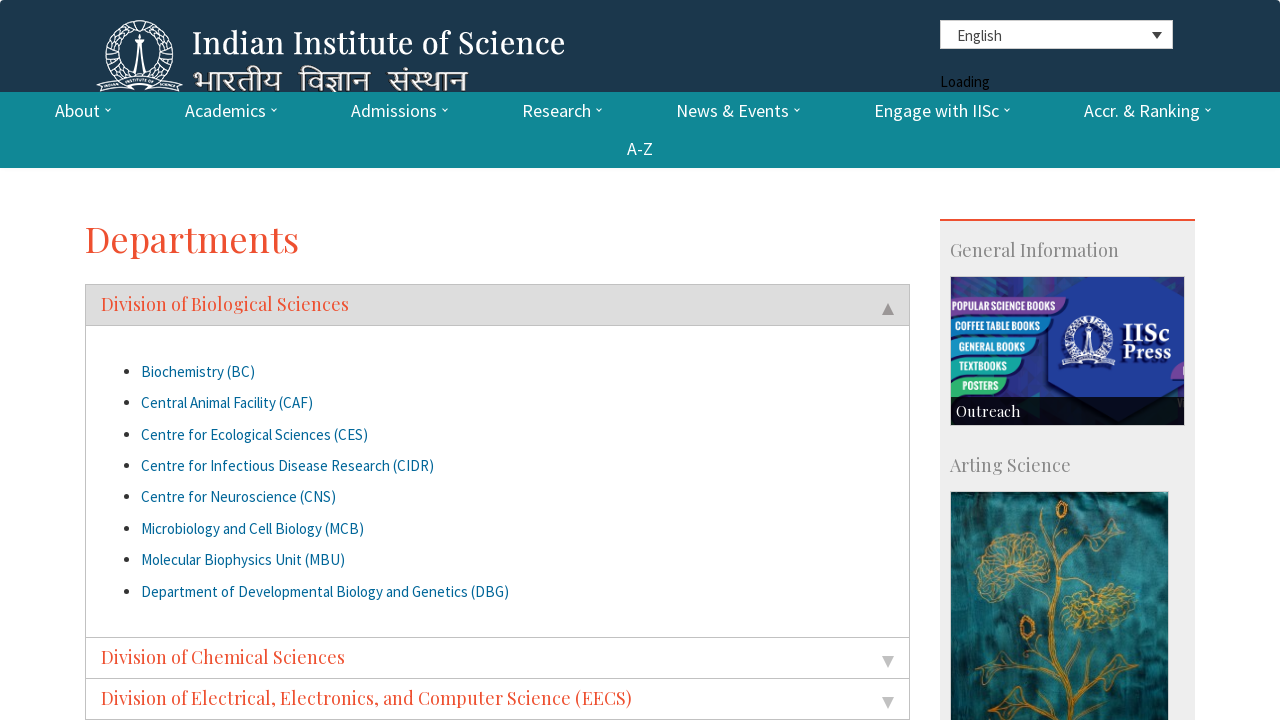